Tests clicking on a course content heading element and scrolling it into view on a Selenium training website.

Starting URL: http://greenstech.in/selenium-course-content.html

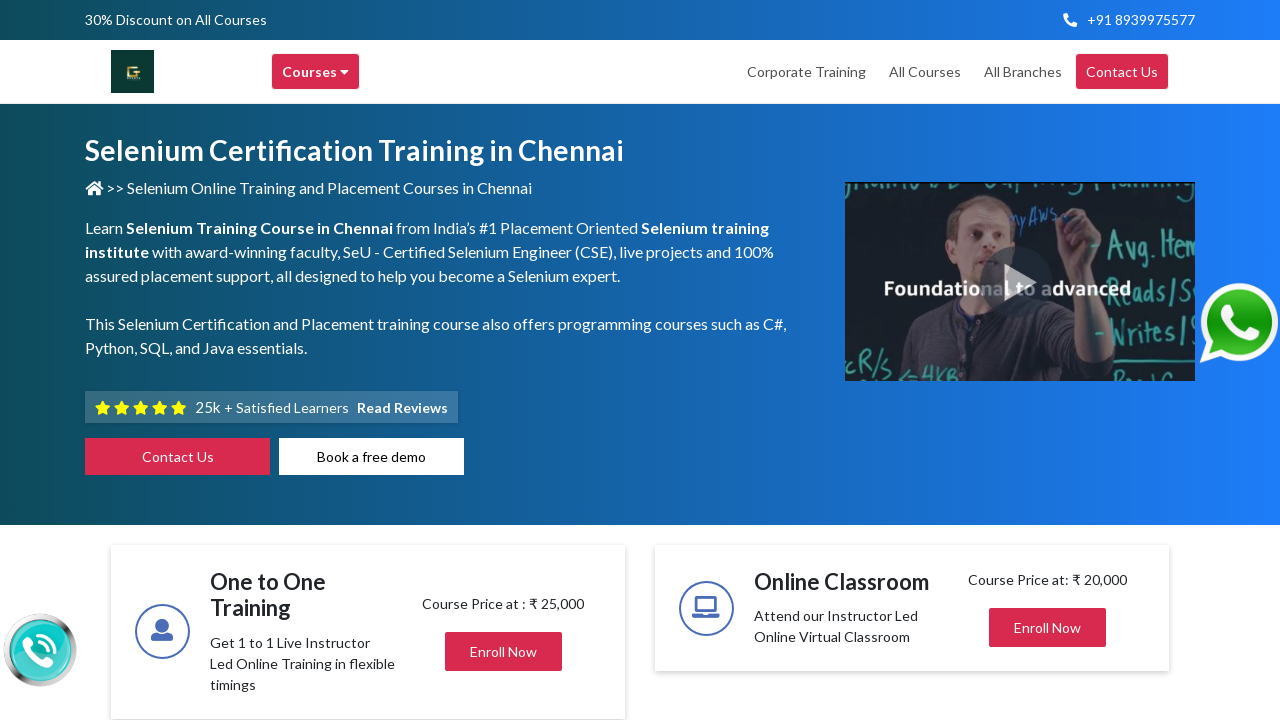

Clicked on course content heading element with id 'heading302' at (1048, 361) on xpath=//div[@id='heading302']
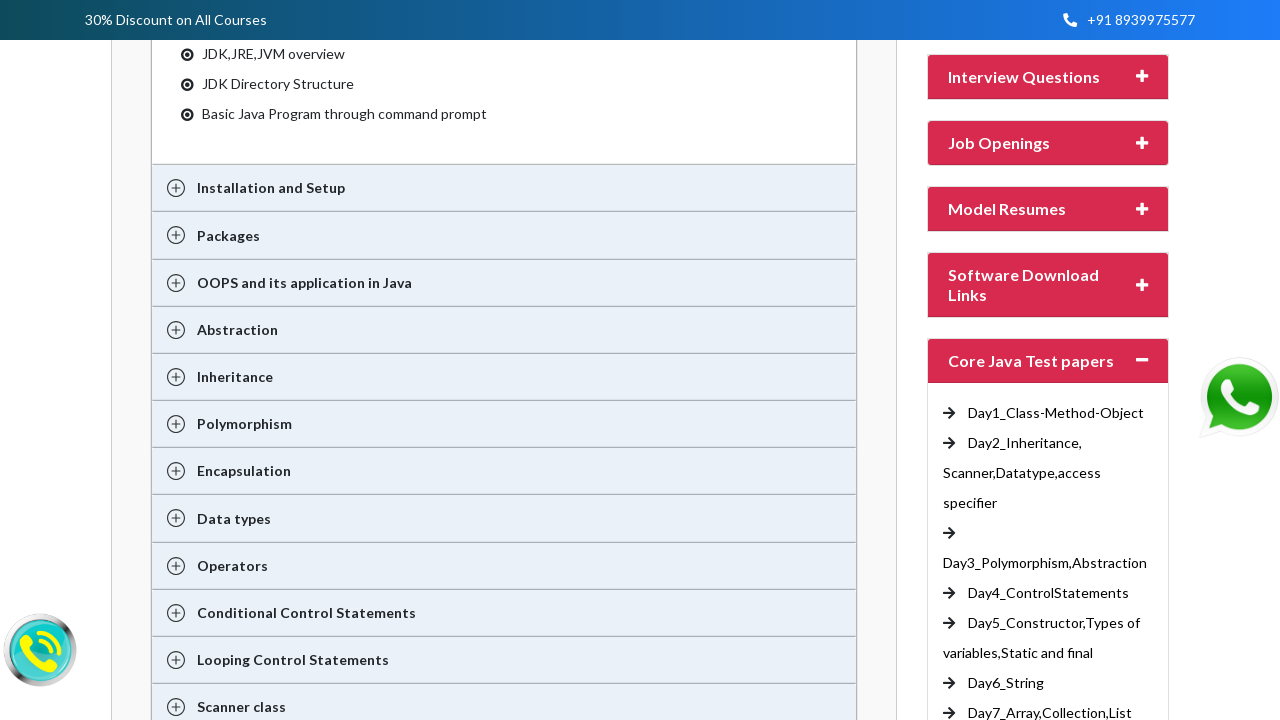

Located the course content heading element
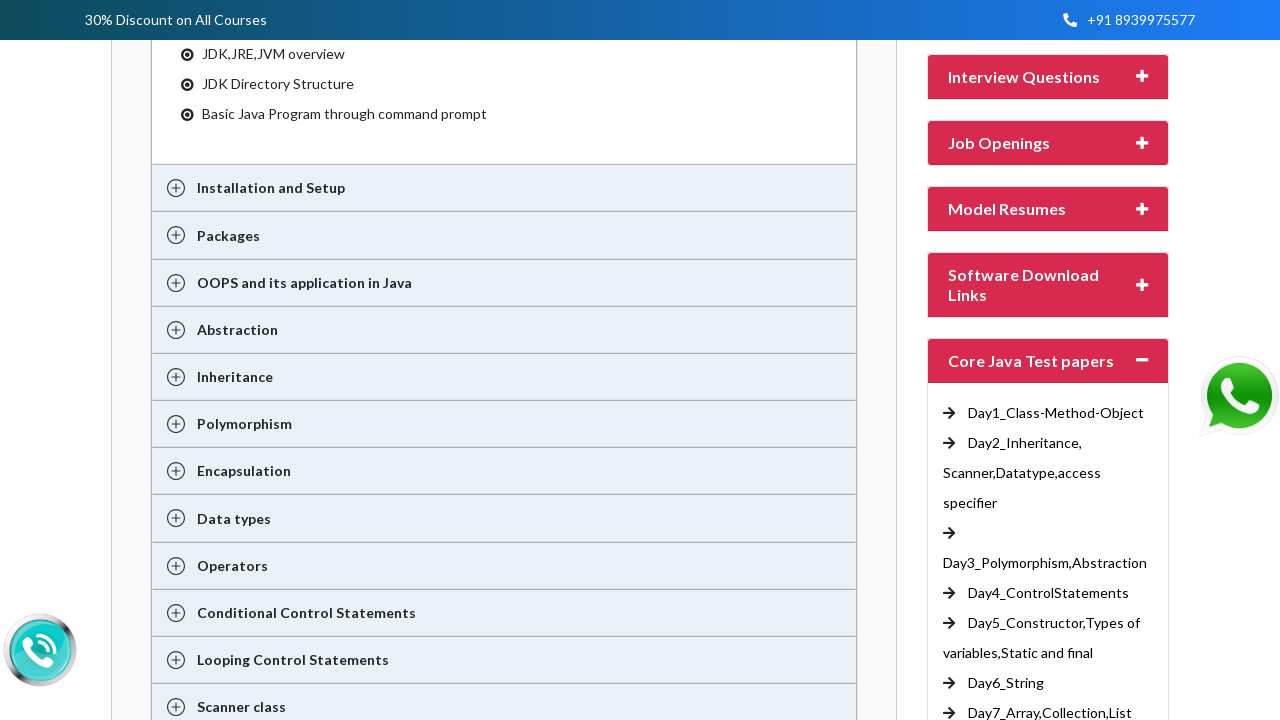

Scrolled the heading element into view
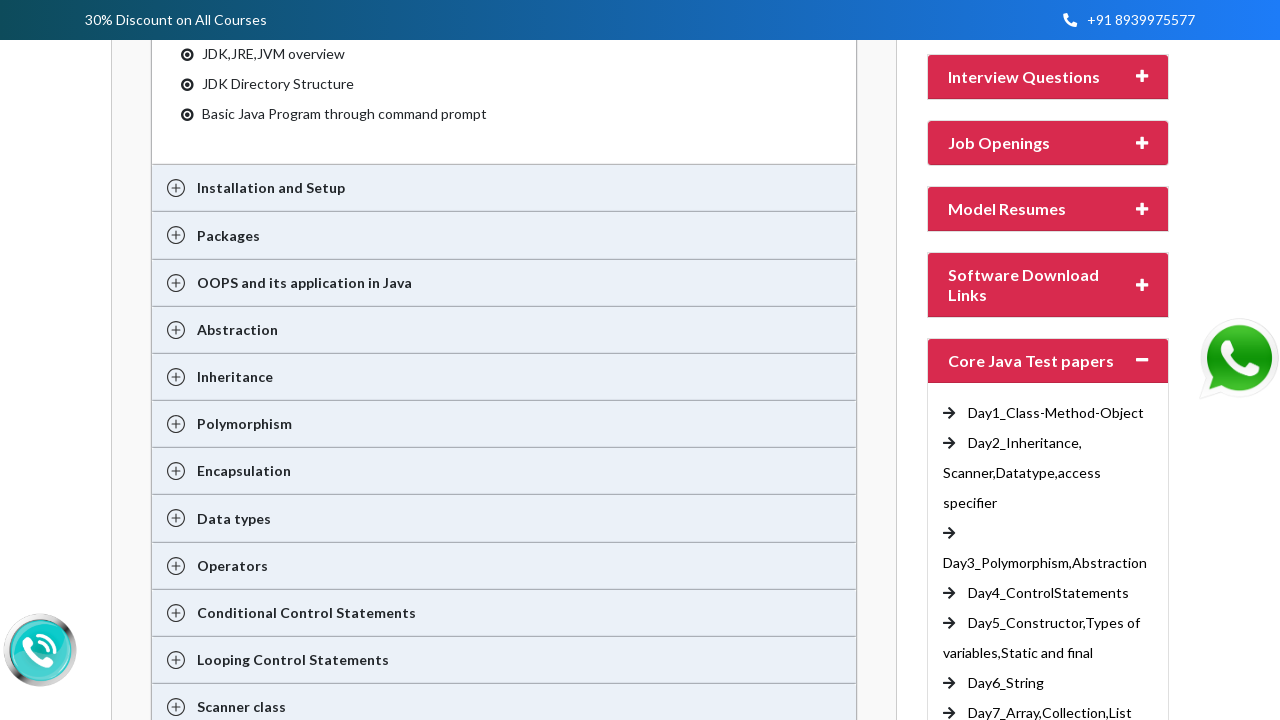

Waited 1 second for animations to complete
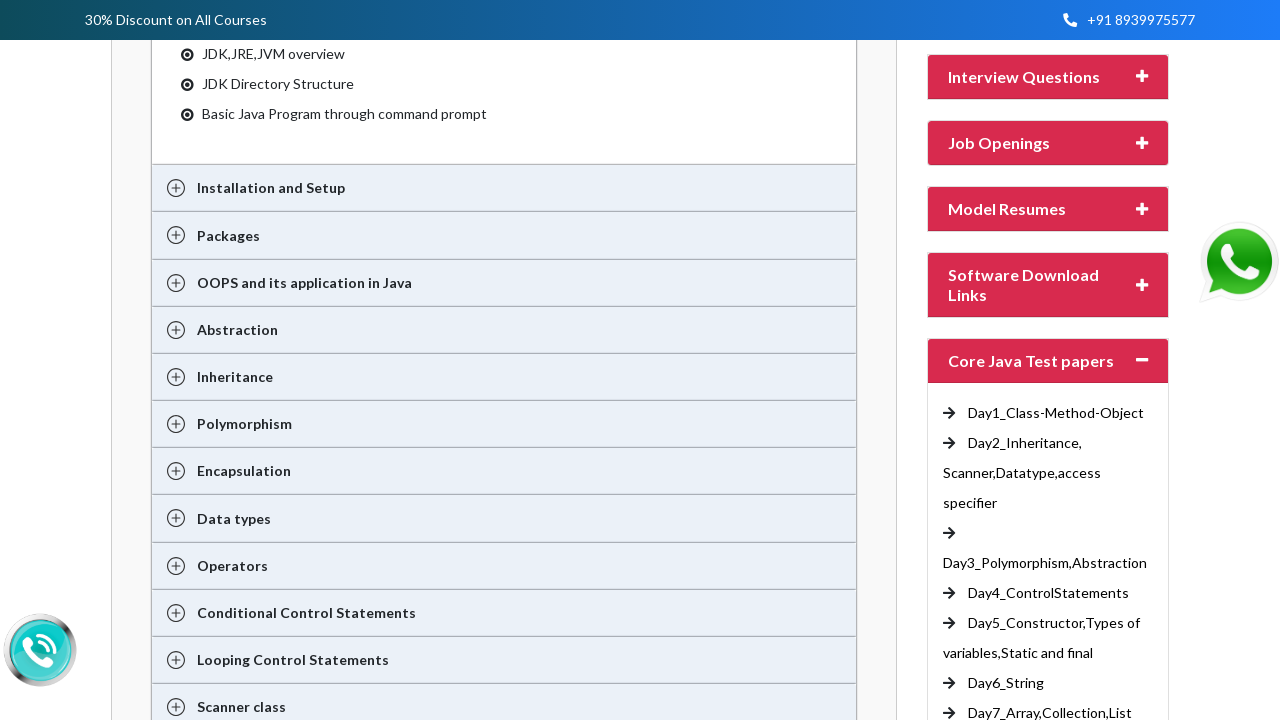

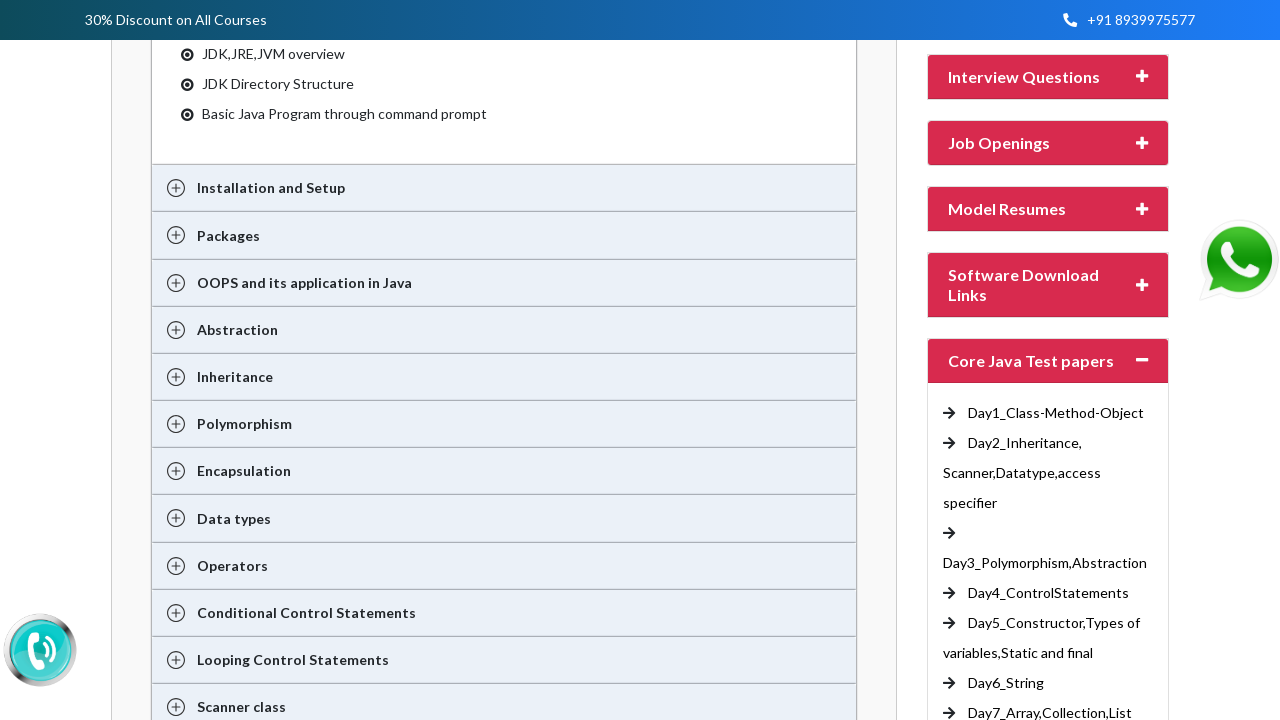